Verifies that the page title contains the expected text for the OrangeHRM login page

Starting URL: https://opensource-demo.orangehrmlive.com/web/index.php/auth/login

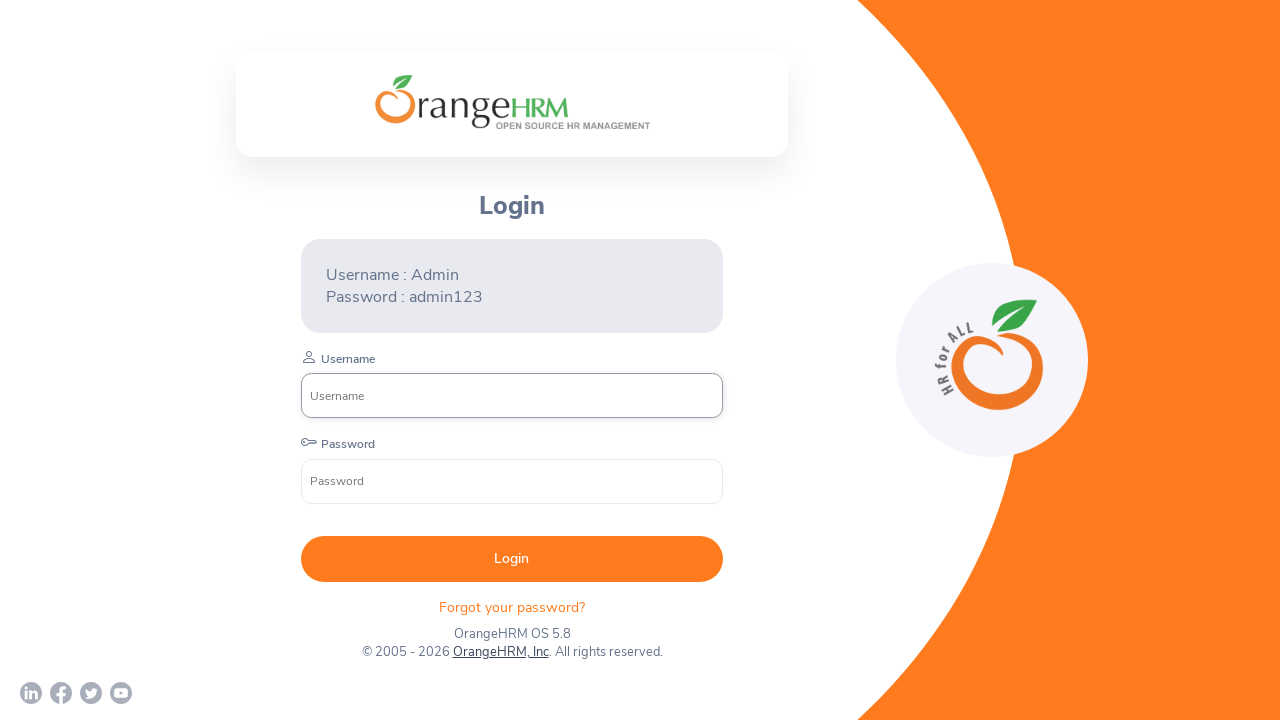

Retrieved page title
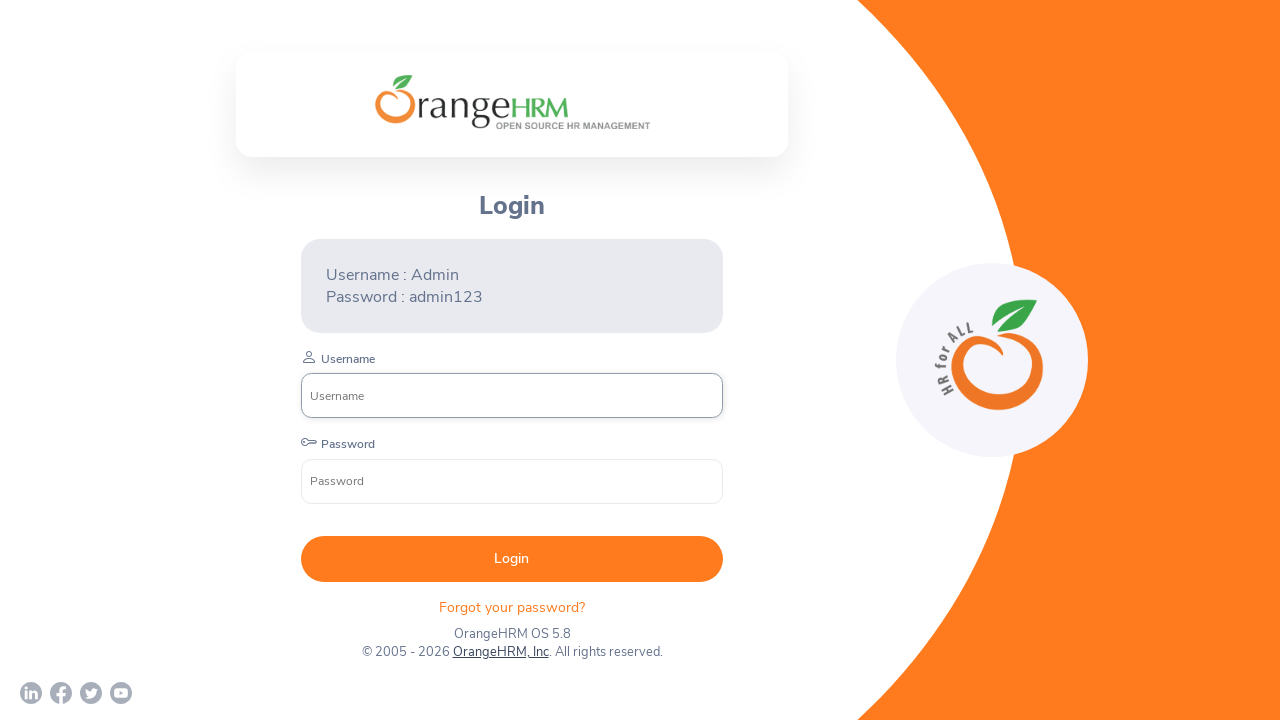

Verified page title contains 'OrangeHRM'
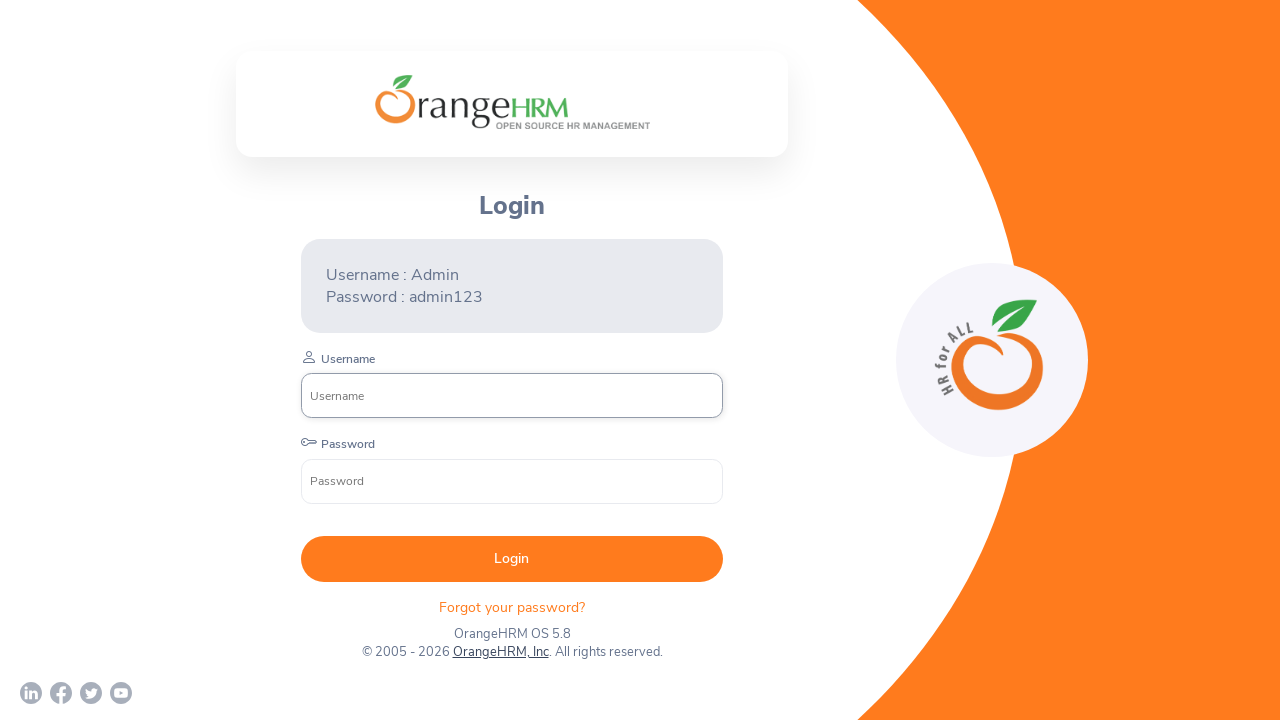

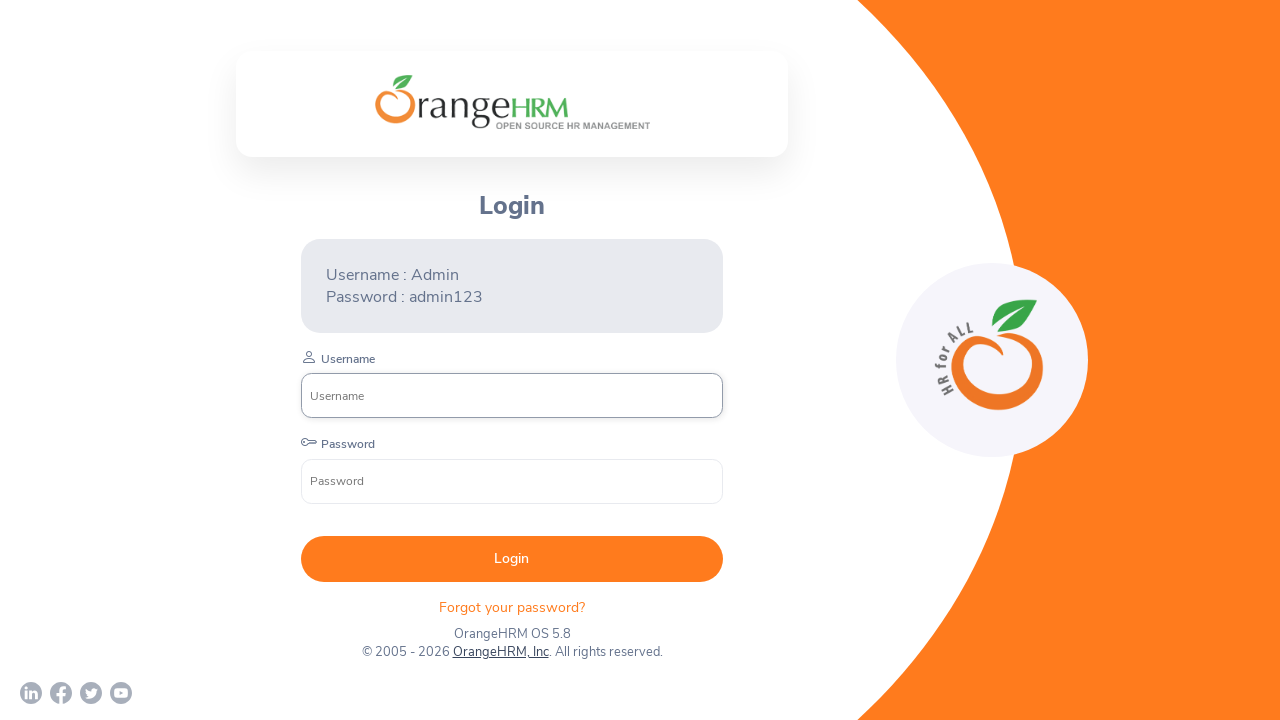